Tests GitHub search functionality by searching for a specific repository and verifying that the Issues tab is visible on the repository page

Starting URL: https://github.com

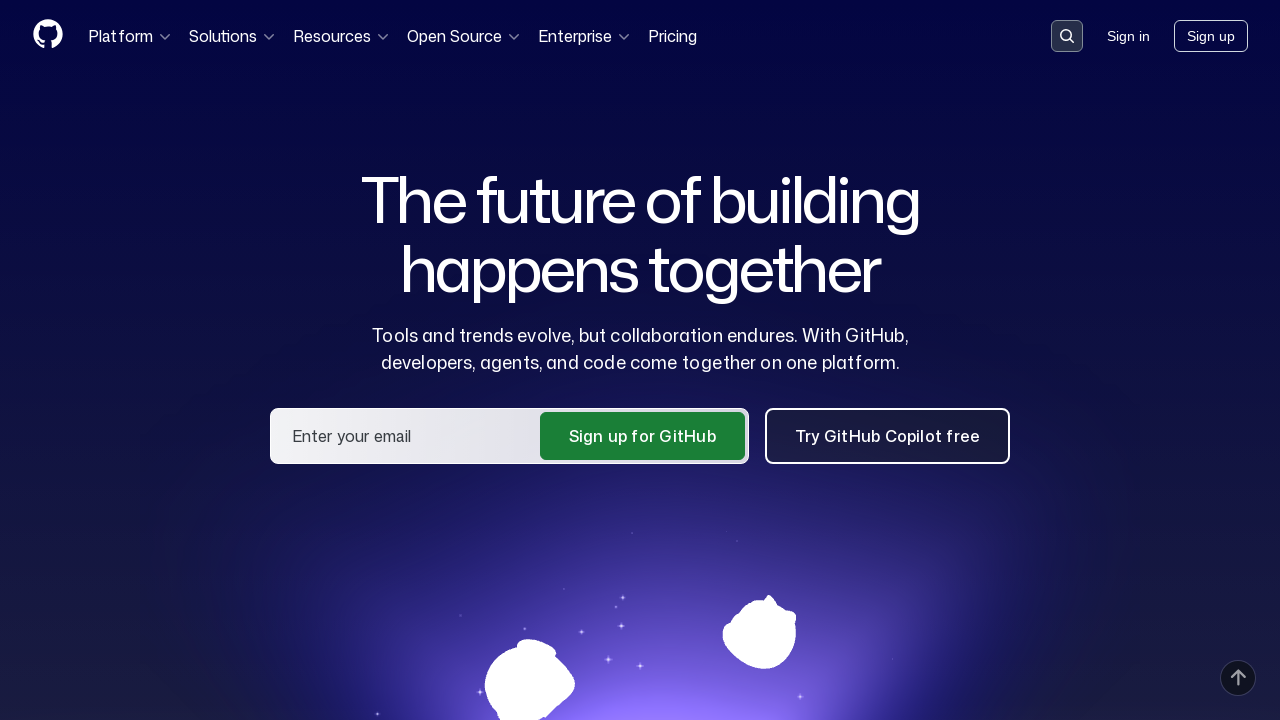

Clicked search button in header at (1067, 36) on .header-search-button
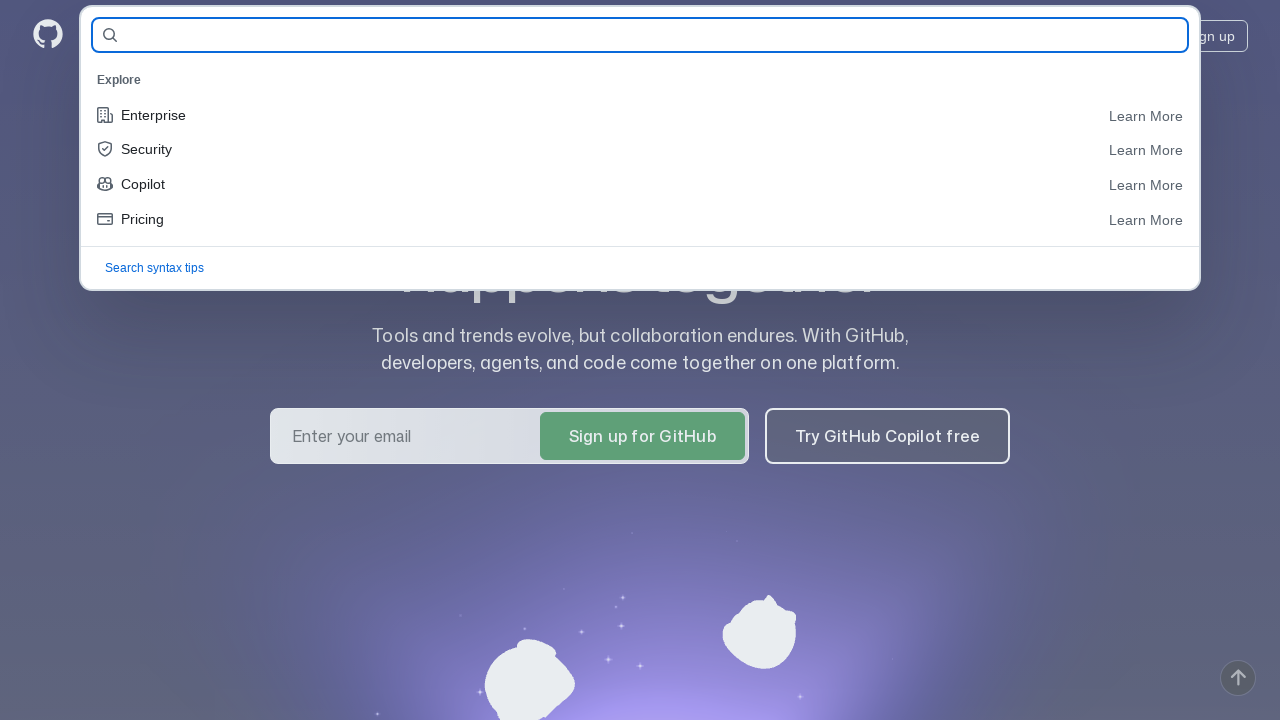

Filled search field with repository name 'lena-sokolova/hw11_allure' on #query-builder-test
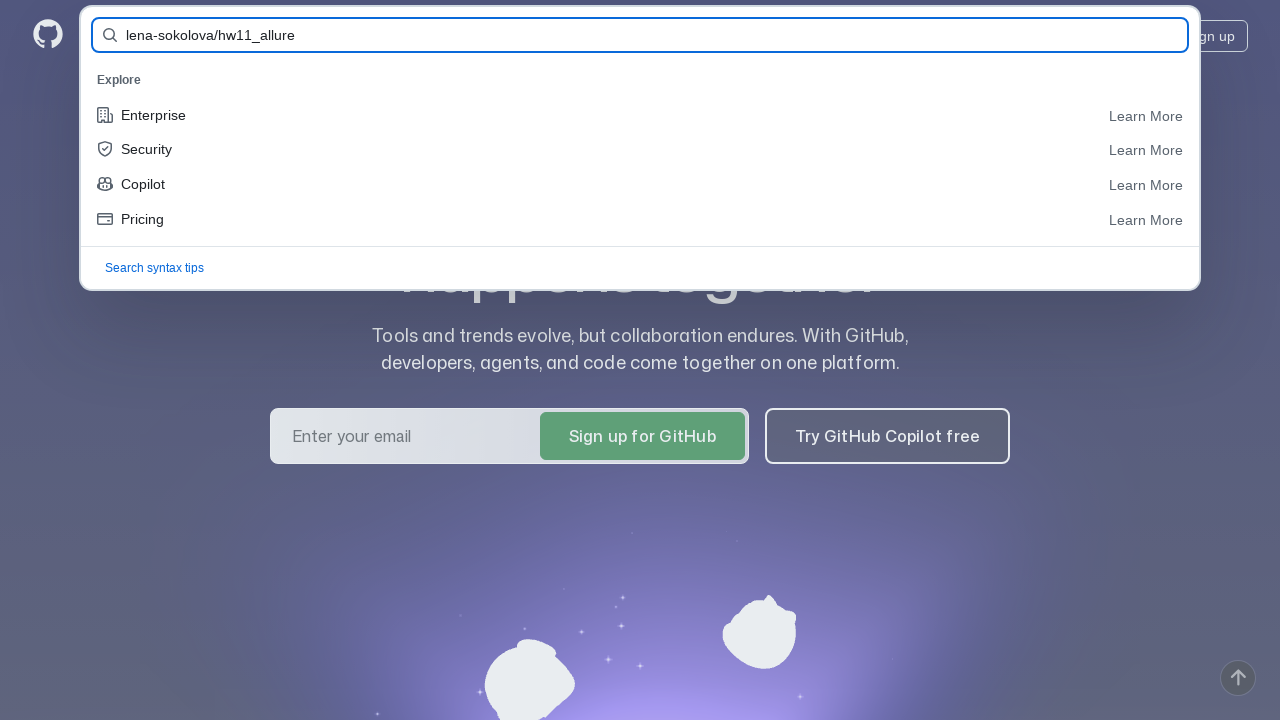

Pressed Enter to submit search query on #query-builder-test
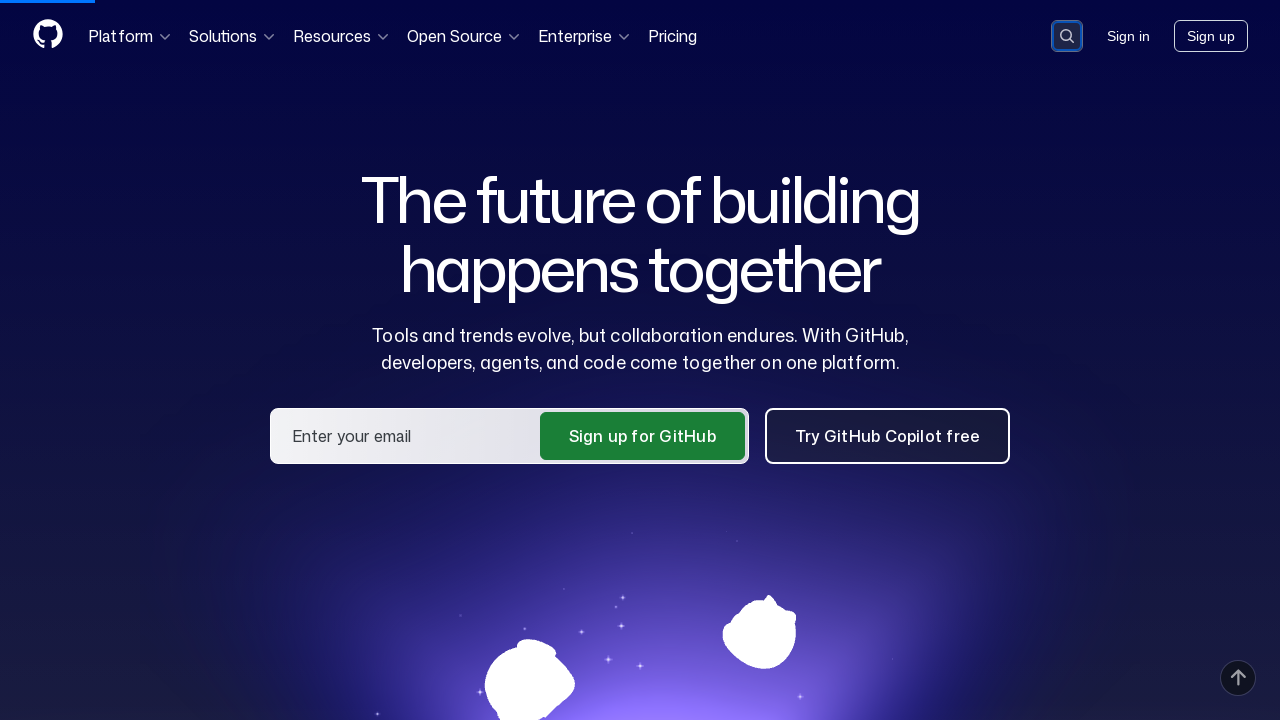

Clicked on repository link 'lena-sokolova/hw11_allure' in search results at (469, 161) on a:has-text('lena-sokolova/hw11_allure')
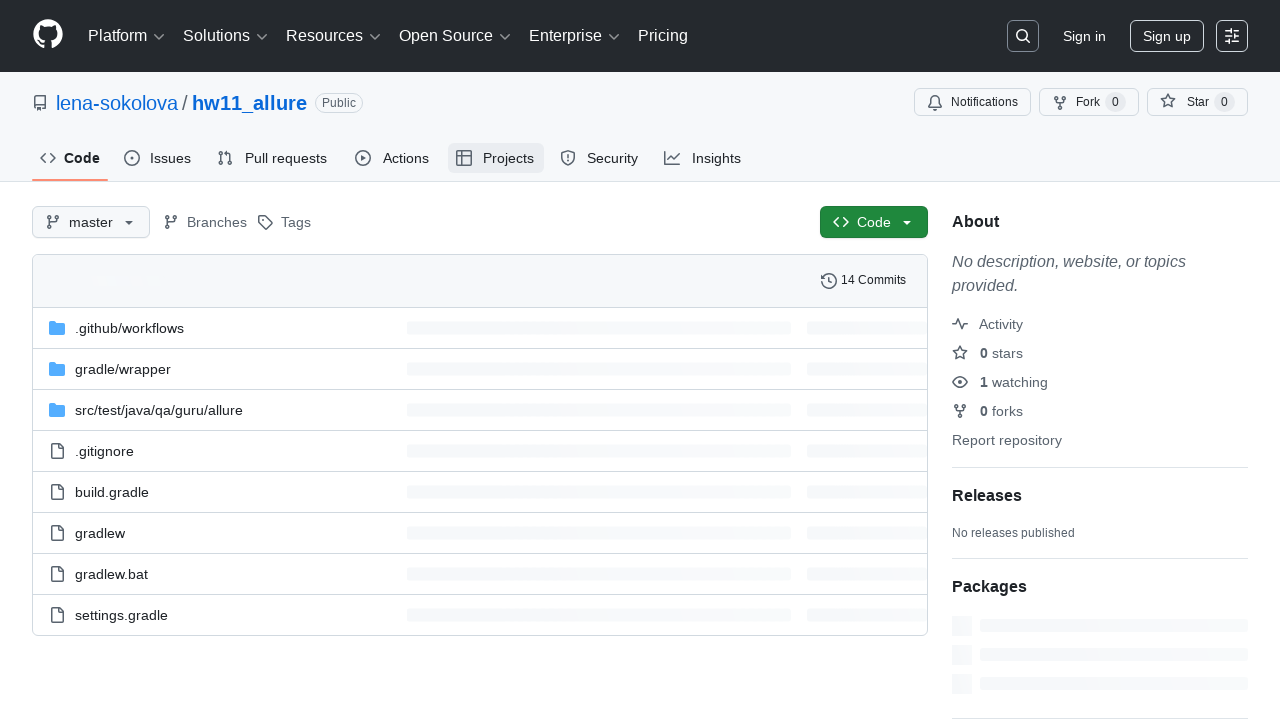

Issues tab is visible on repository page
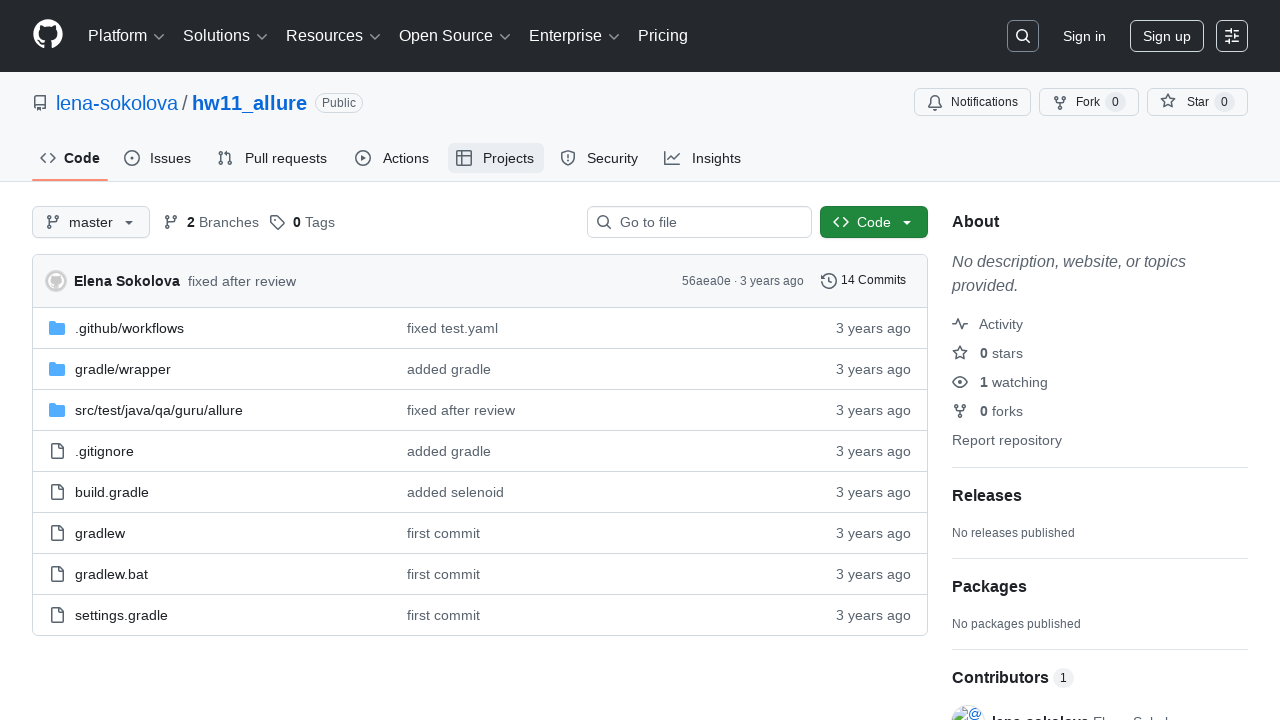

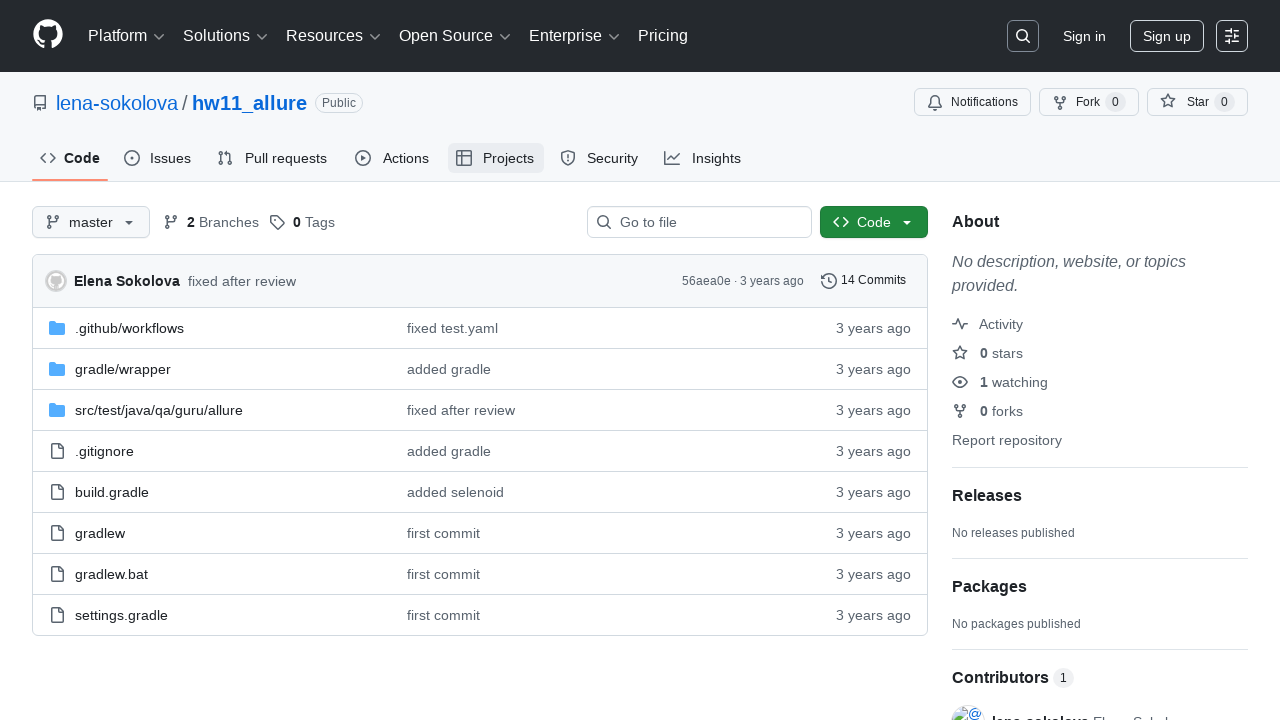